Demonstrates click-and-hold, move to target, then release mouse button for drag operation

Starting URL: https://crossbrowsertesting.github.io/drag-and-drop

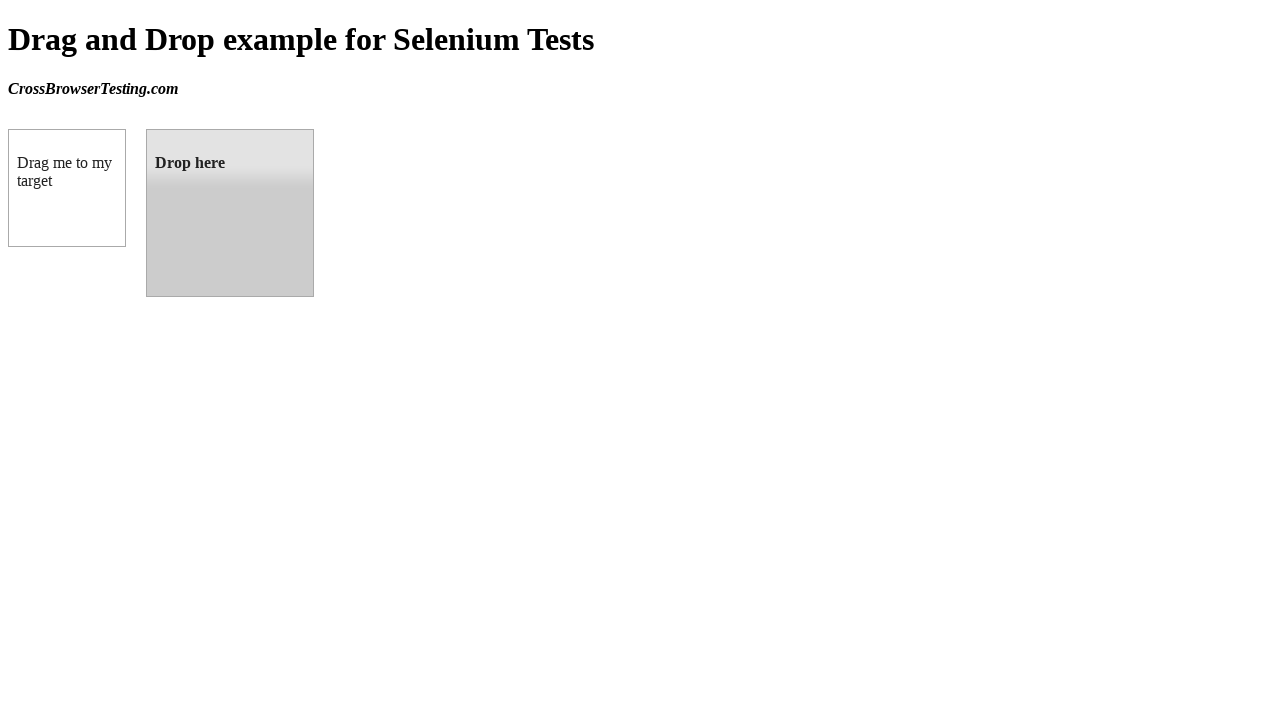

Waited for draggable element to load
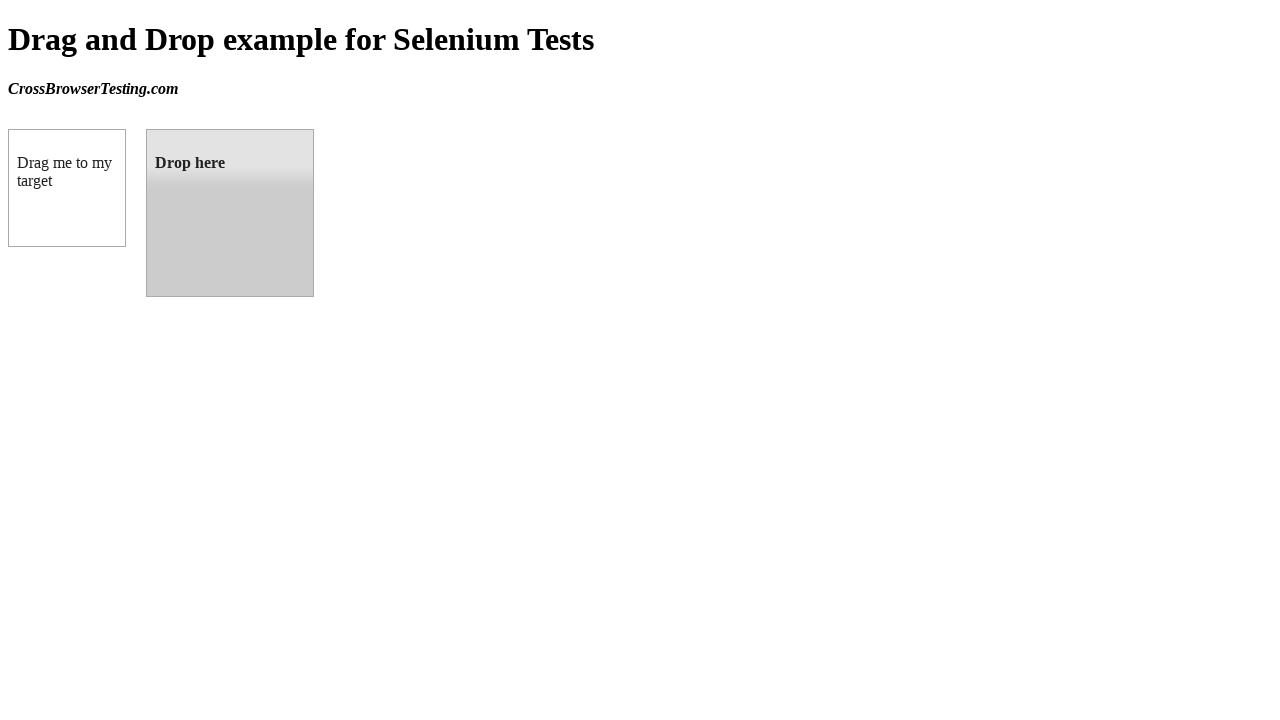

Waited for droppable element to load
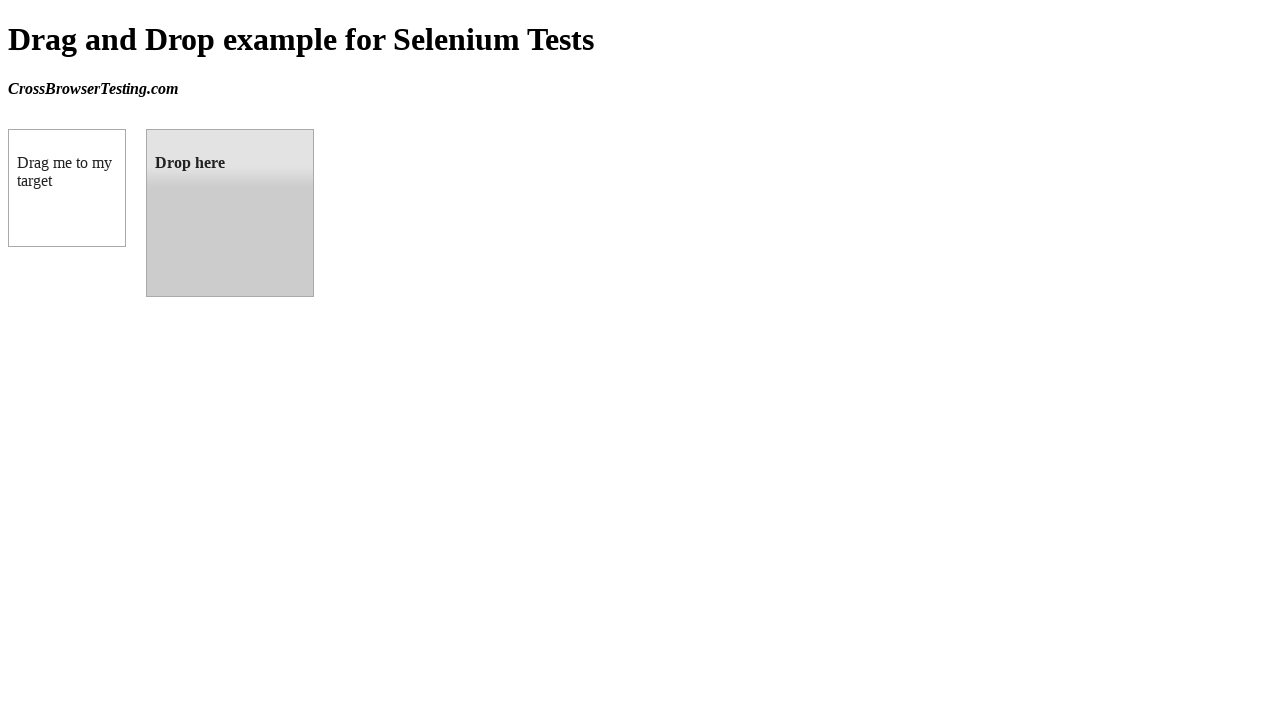

Retrieved bounding boxes for source and target elements
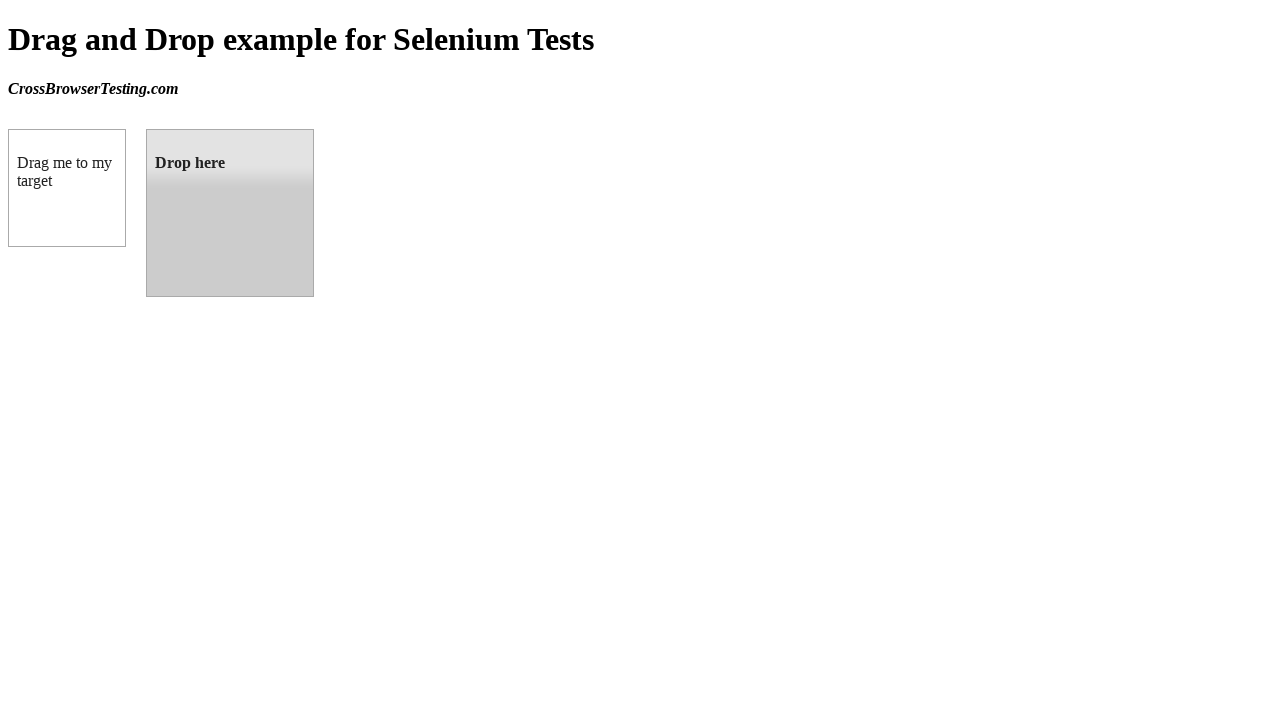

Moved mouse to center of draggable element at (67, 188)
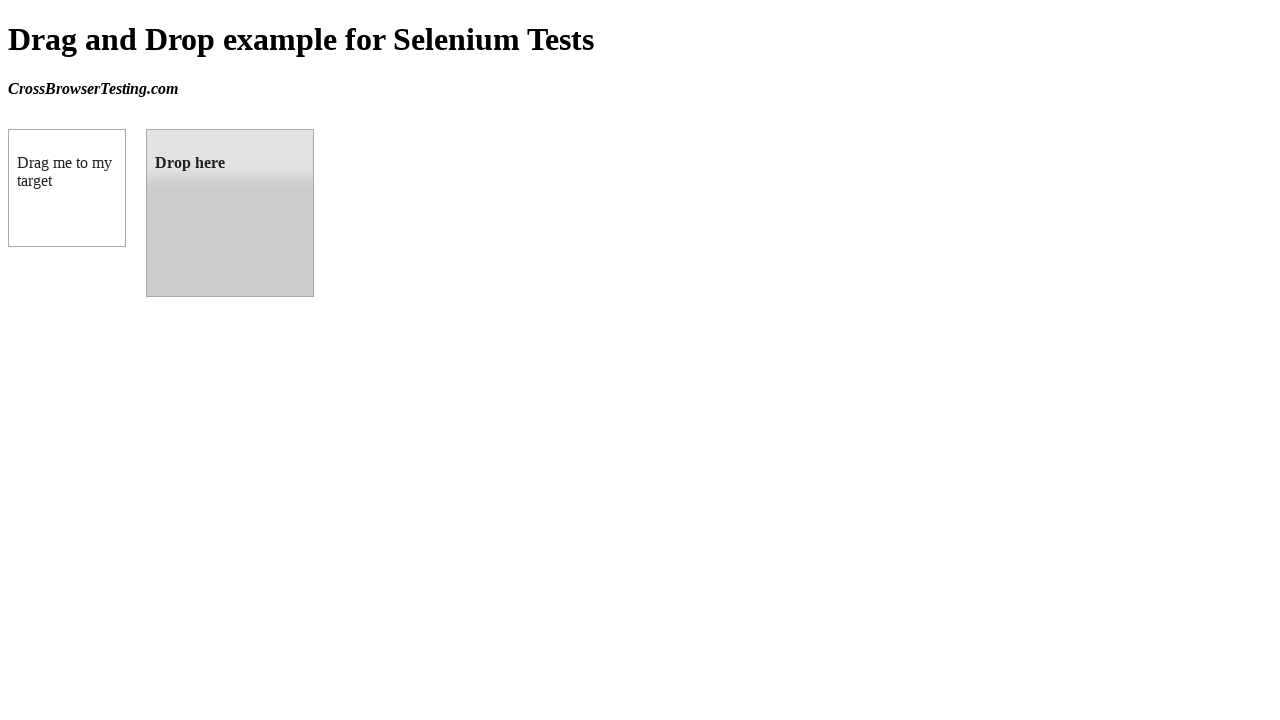

Pressed and held mouse button on draggable element at (67, 188)
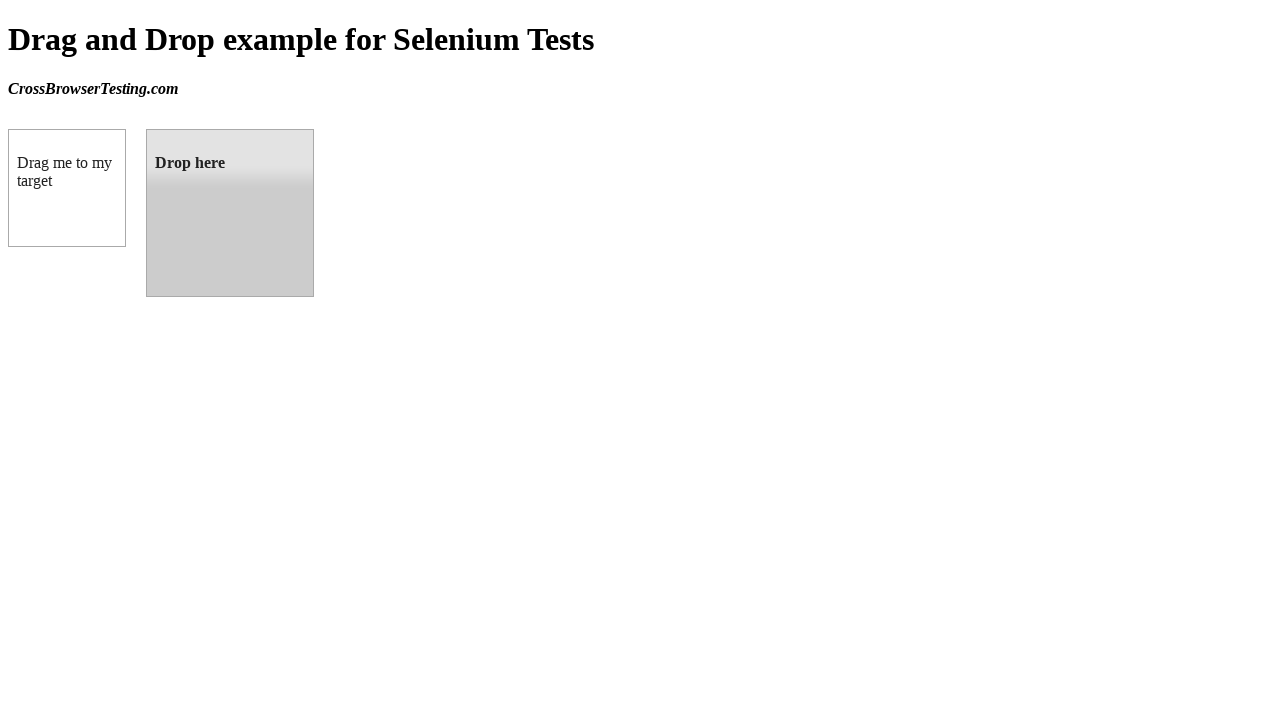

Moved mouse to center of droppable target element at (230, 213)
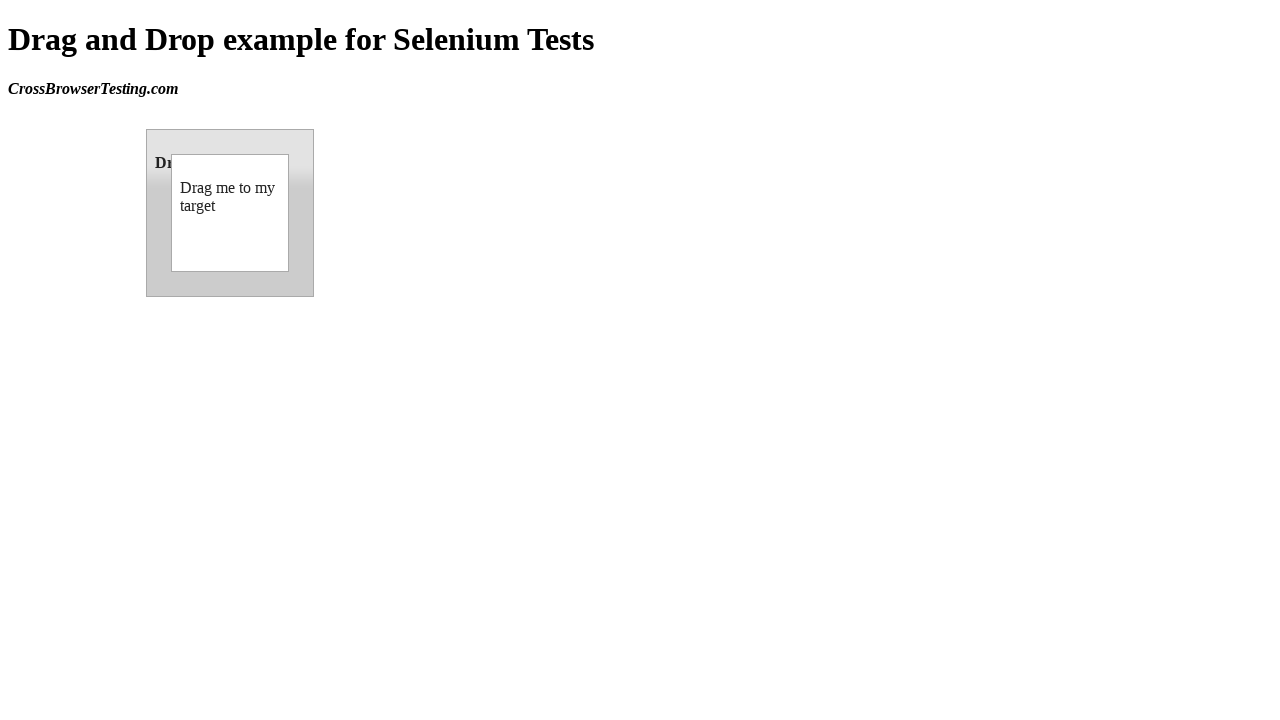

Released mouse button to complete drag-and-drop operation at (230, 213)
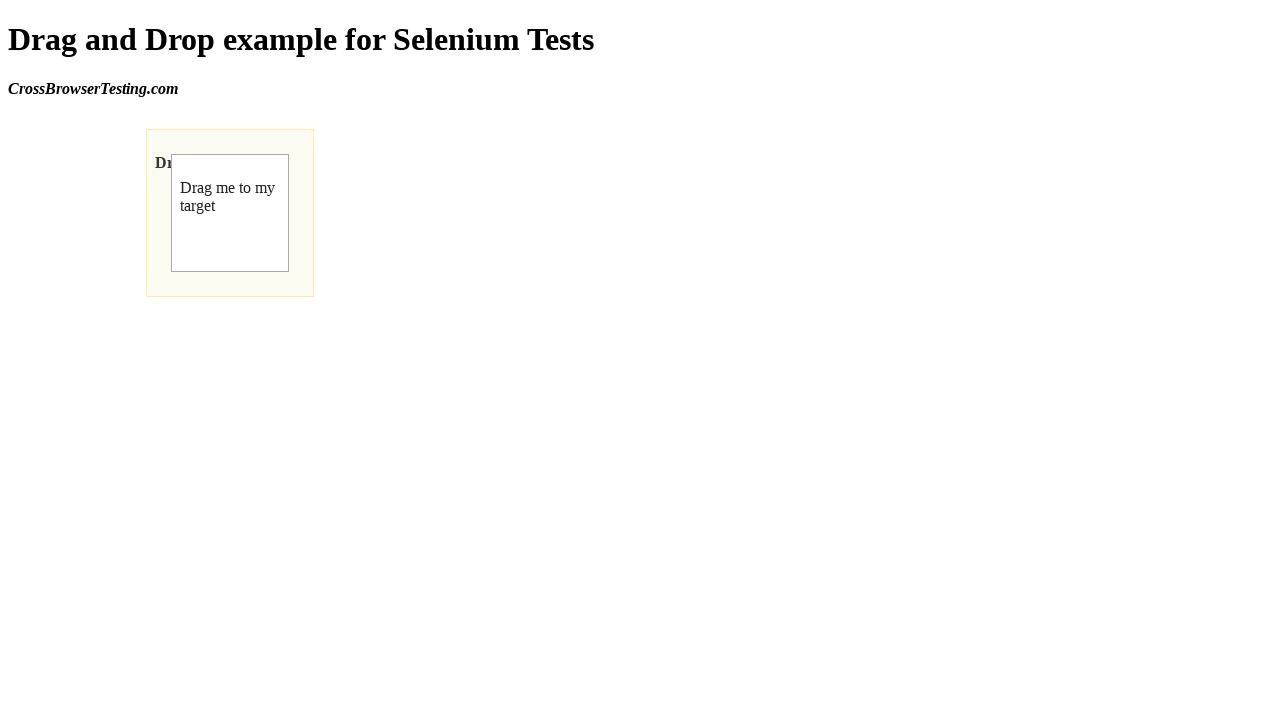

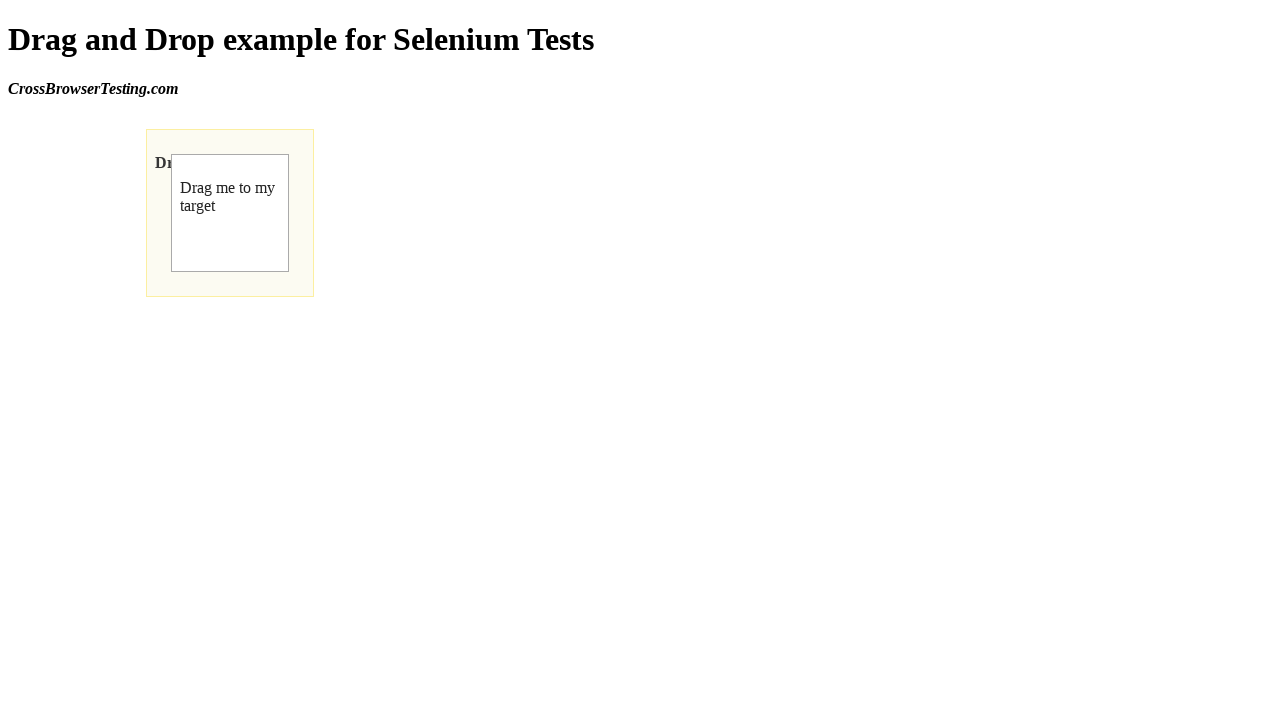